Tests sorting using semantic class attributes on the second table by clicking the dues column header.

Starting URL: http://the-internet.herokuapp.com/tables

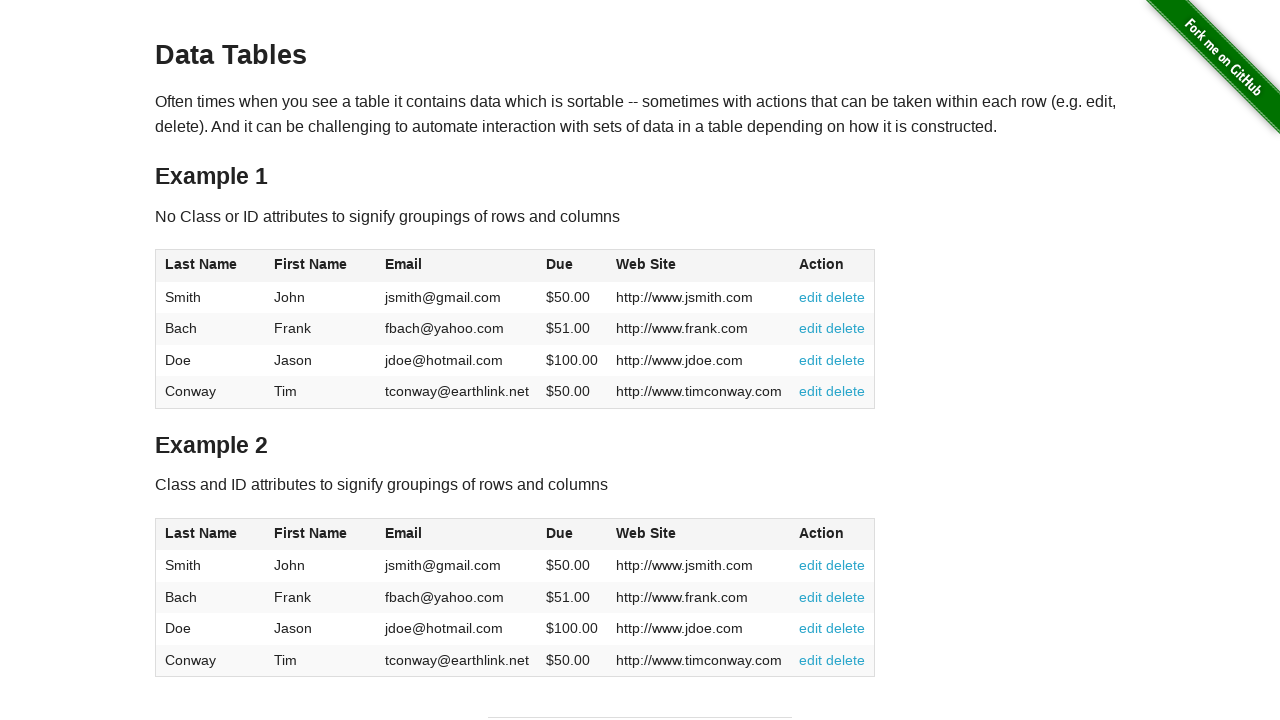

Clicked dues column header in table 2 using semantic class selector at (560, 533) on #table2 thead .dues
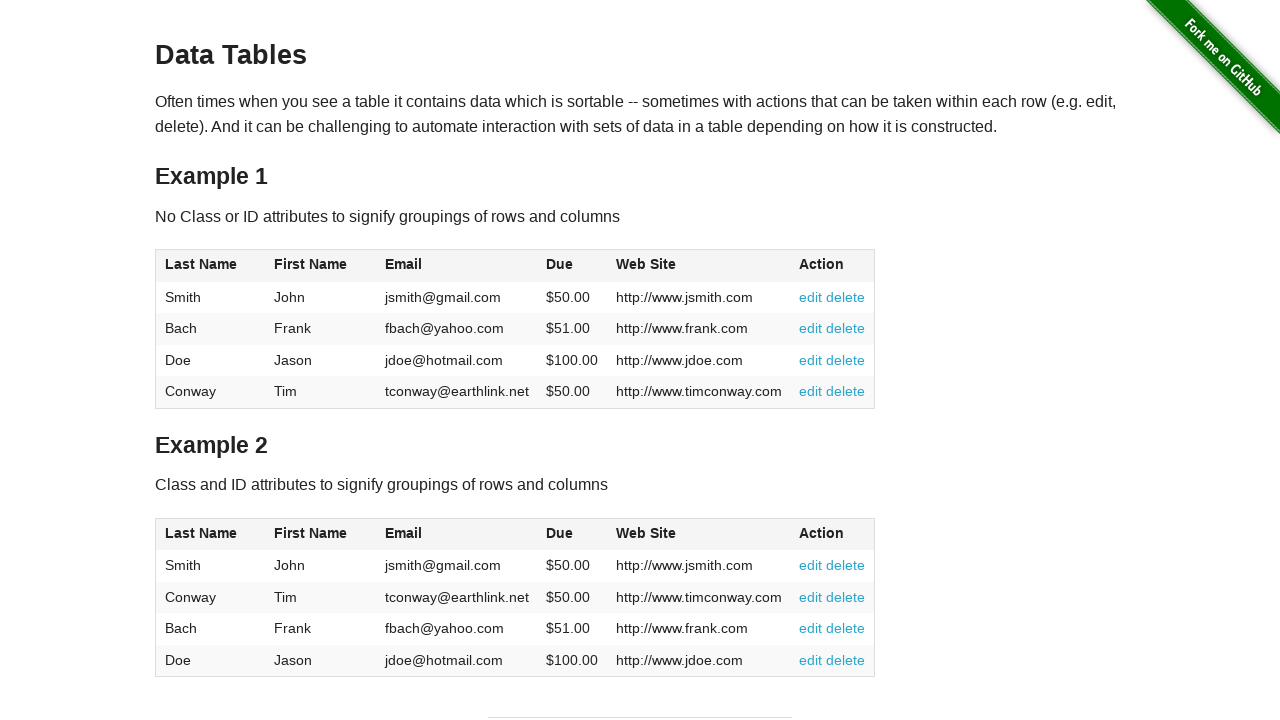

Dues data loaded in table 2 tbody
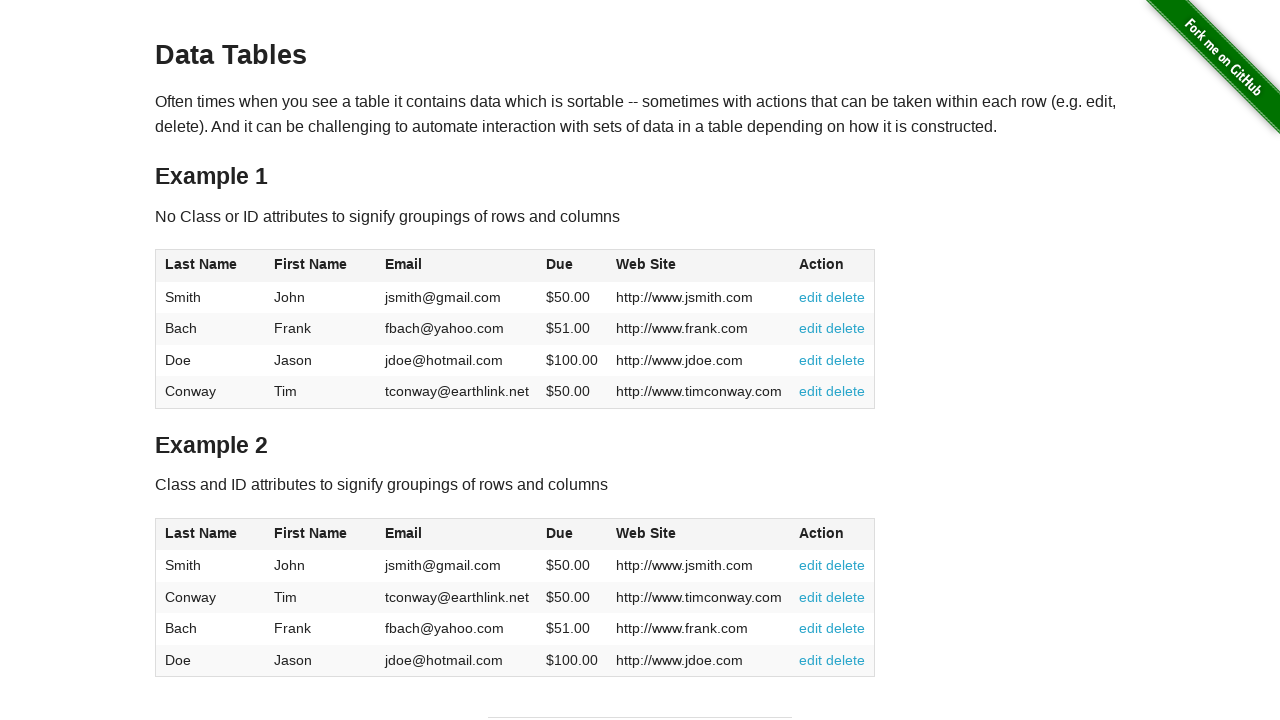

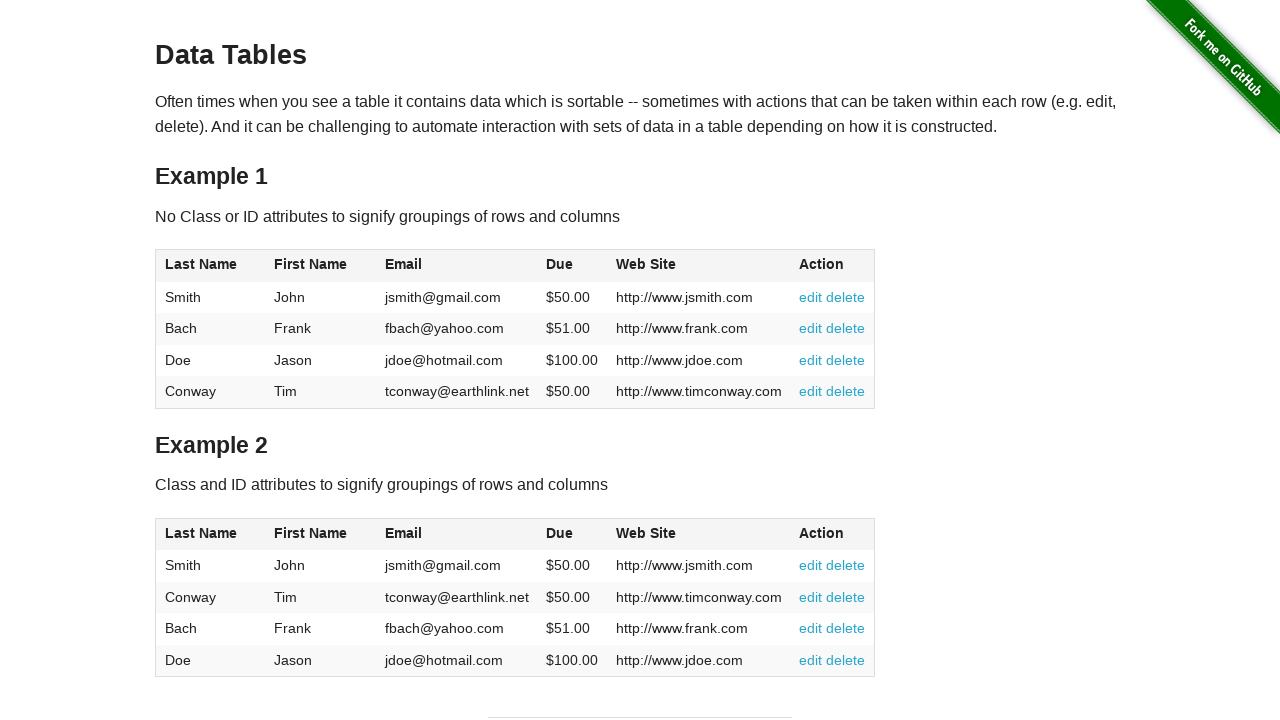